Tests forgot password form by entering an email address and submitting the form

Starting URL: https://the-internet.herokuapp.com/forgot_password

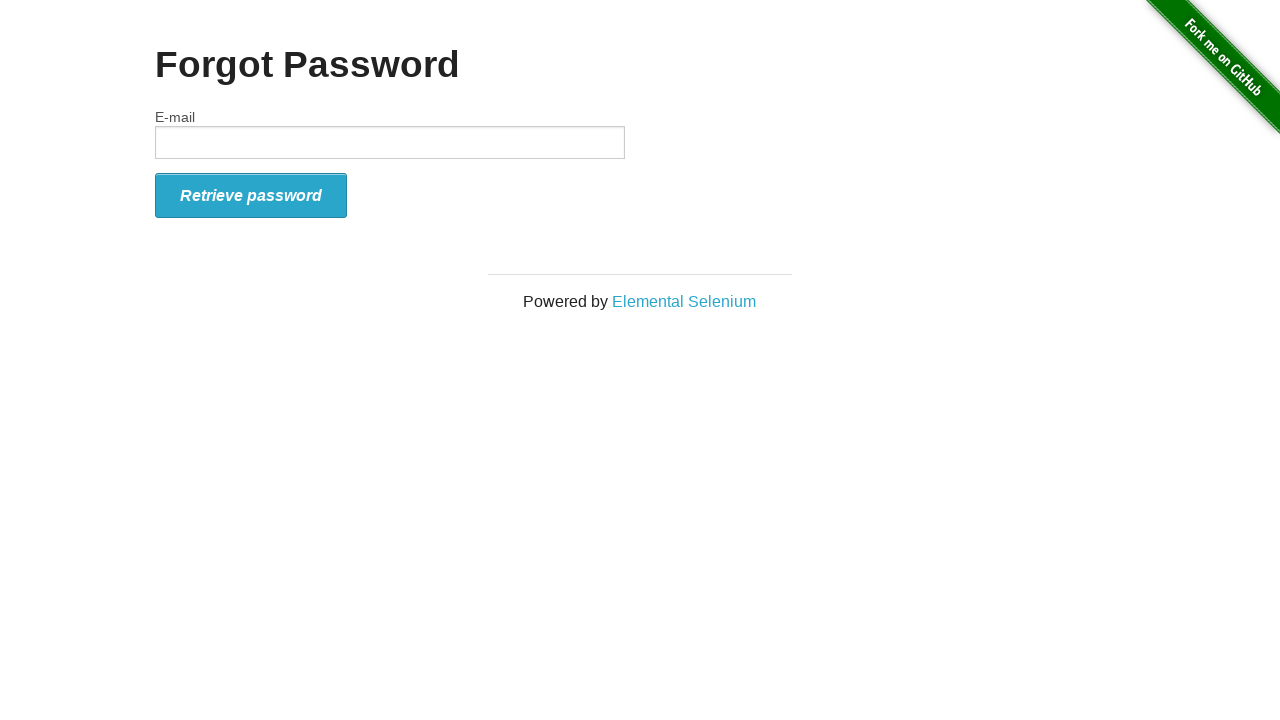

Email input field loaded
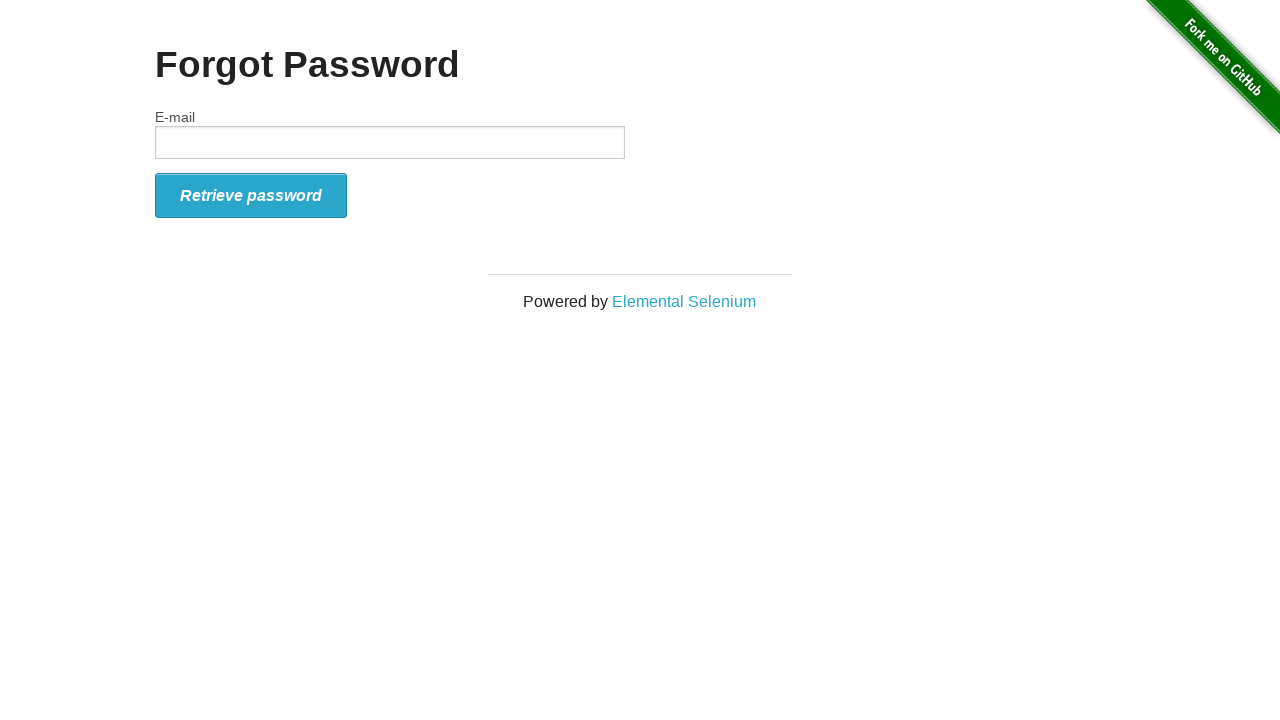

Entered email address 'testuser2024@example.com' into email field on #email
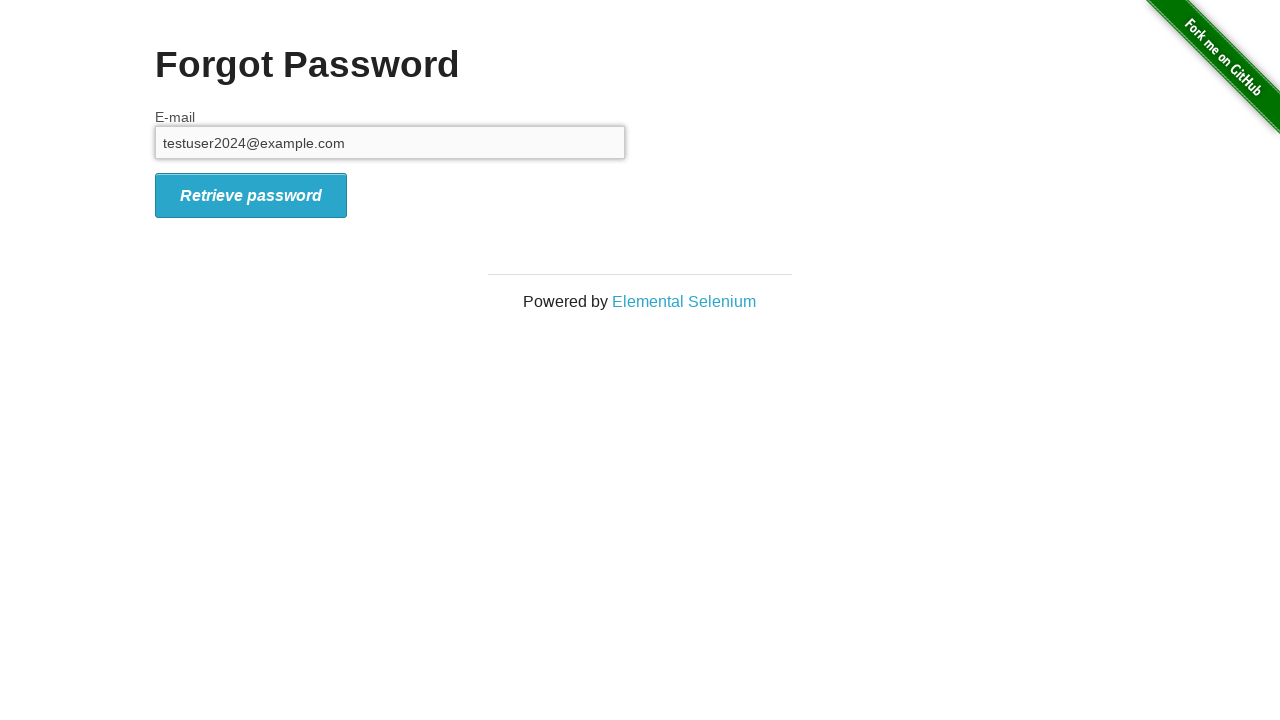

Clicked retrieve password button to submit forgot password form at (251, 195) on #form_submit
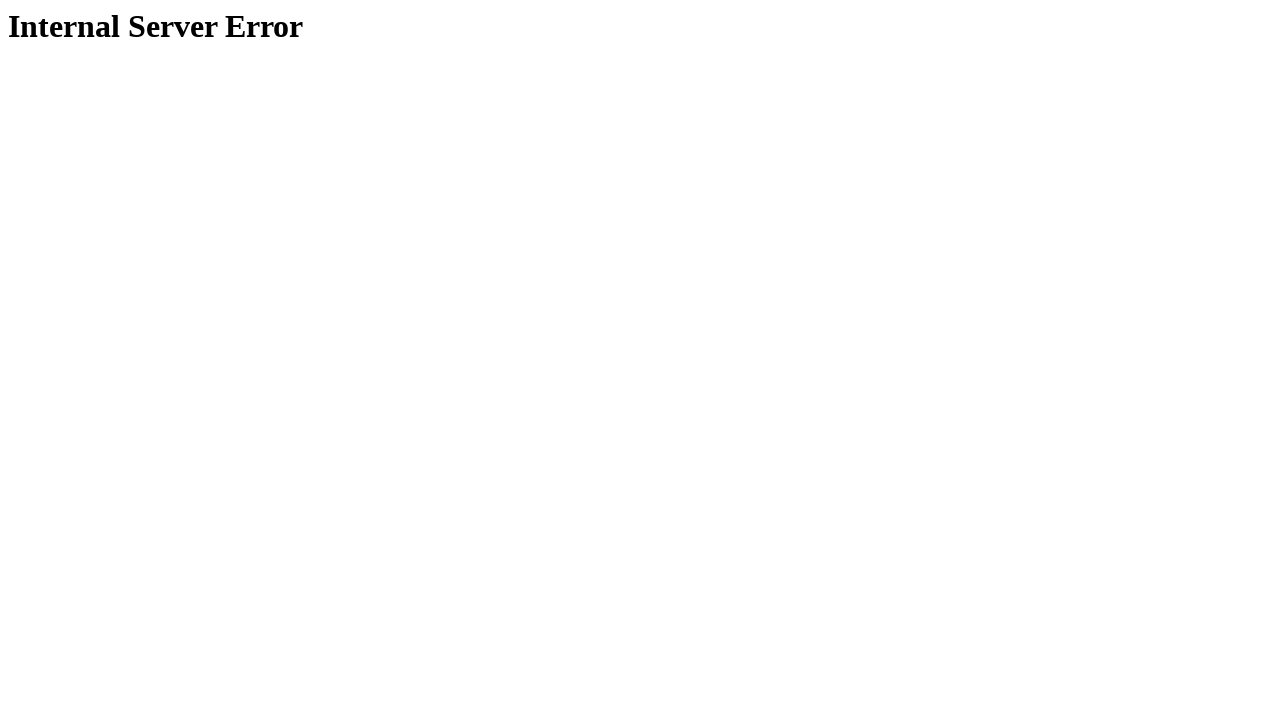

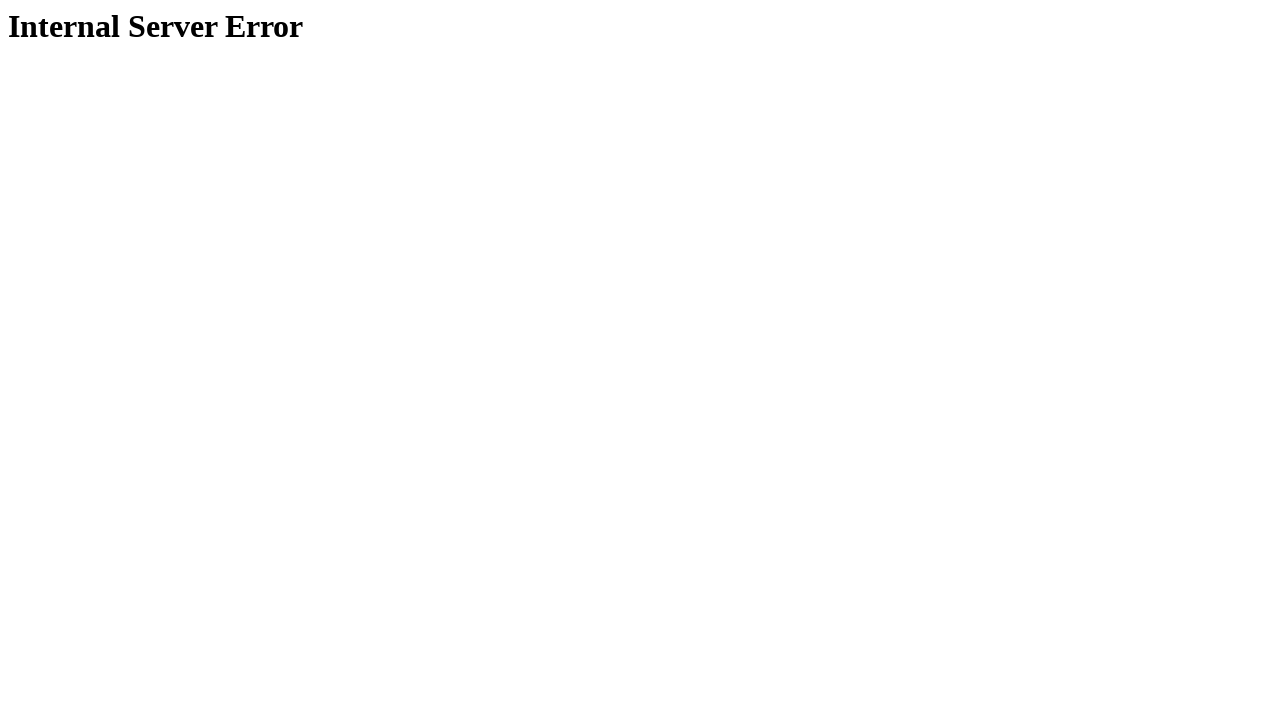